Tests right-click context menu functionality by performing a right-click action on an element, selecting an option from the context menu, and handling the resulting alert

Starting URL: https://swisnl.github.io/jQuery-contextMenu/demo.html

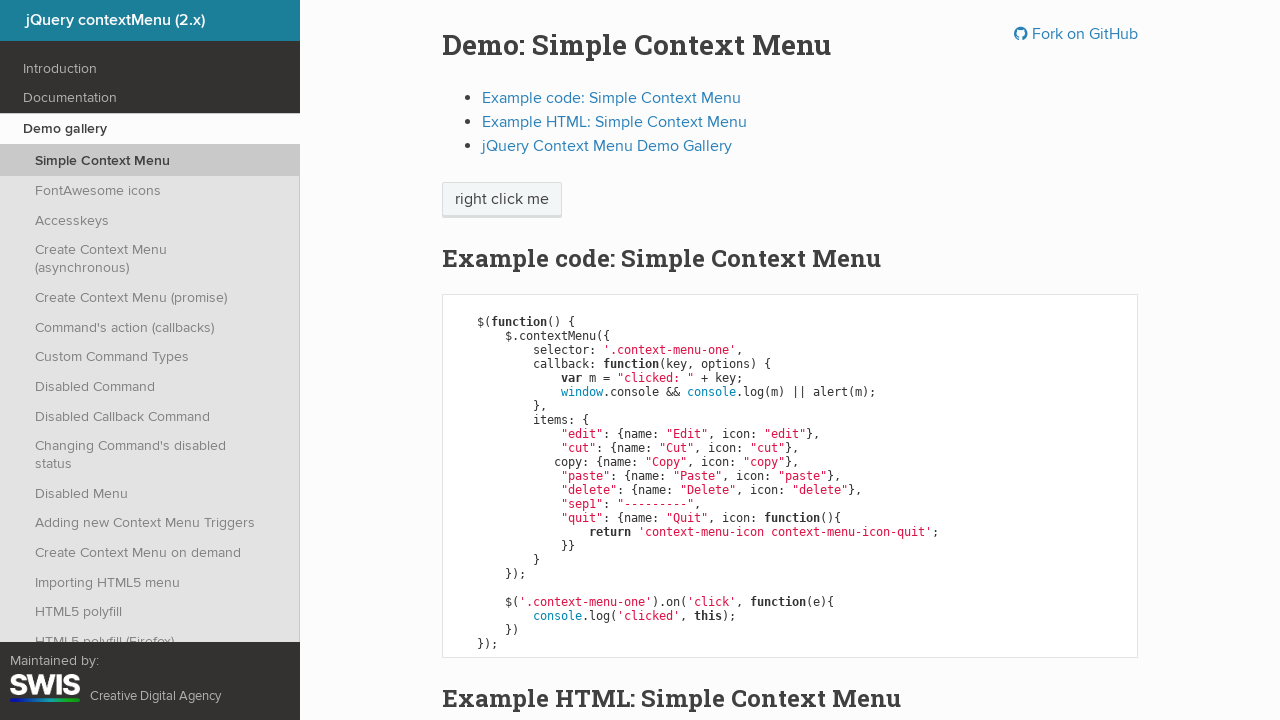

Located the element for right-click action
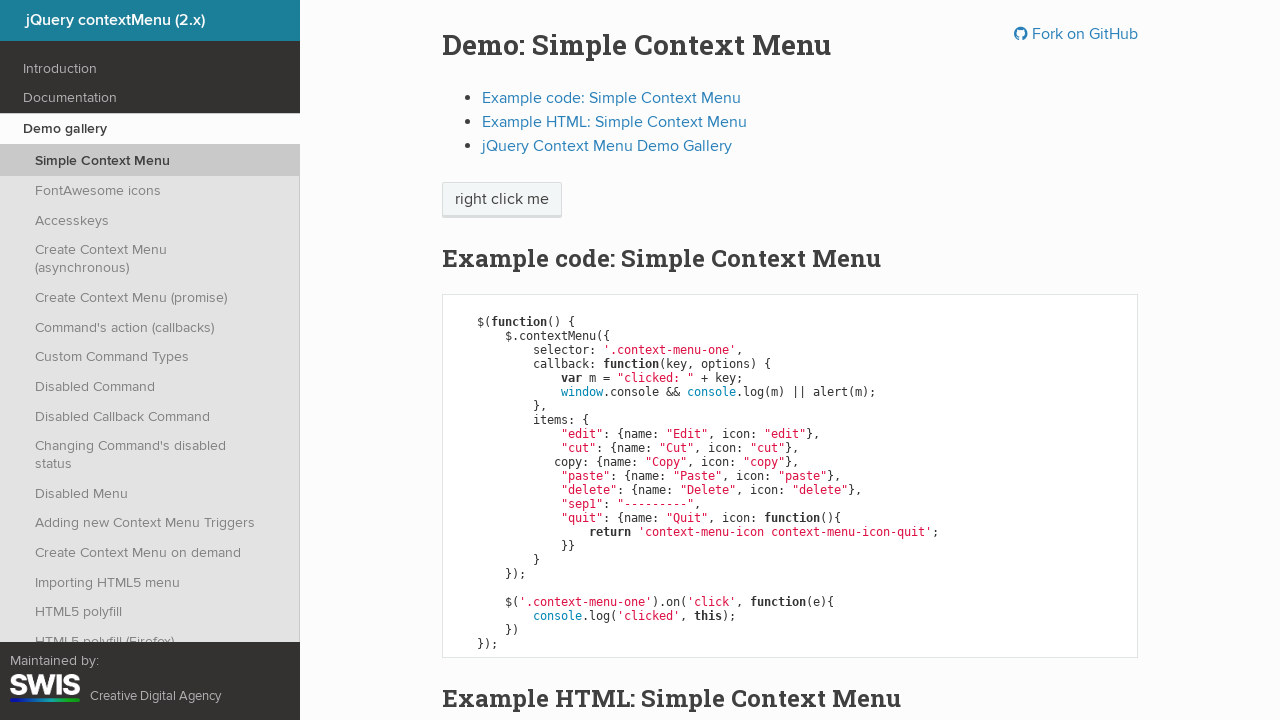

Performed right-click action on the element at (502, 200) on xpath=//span[@class='context-menu-one btn btn-neutral']
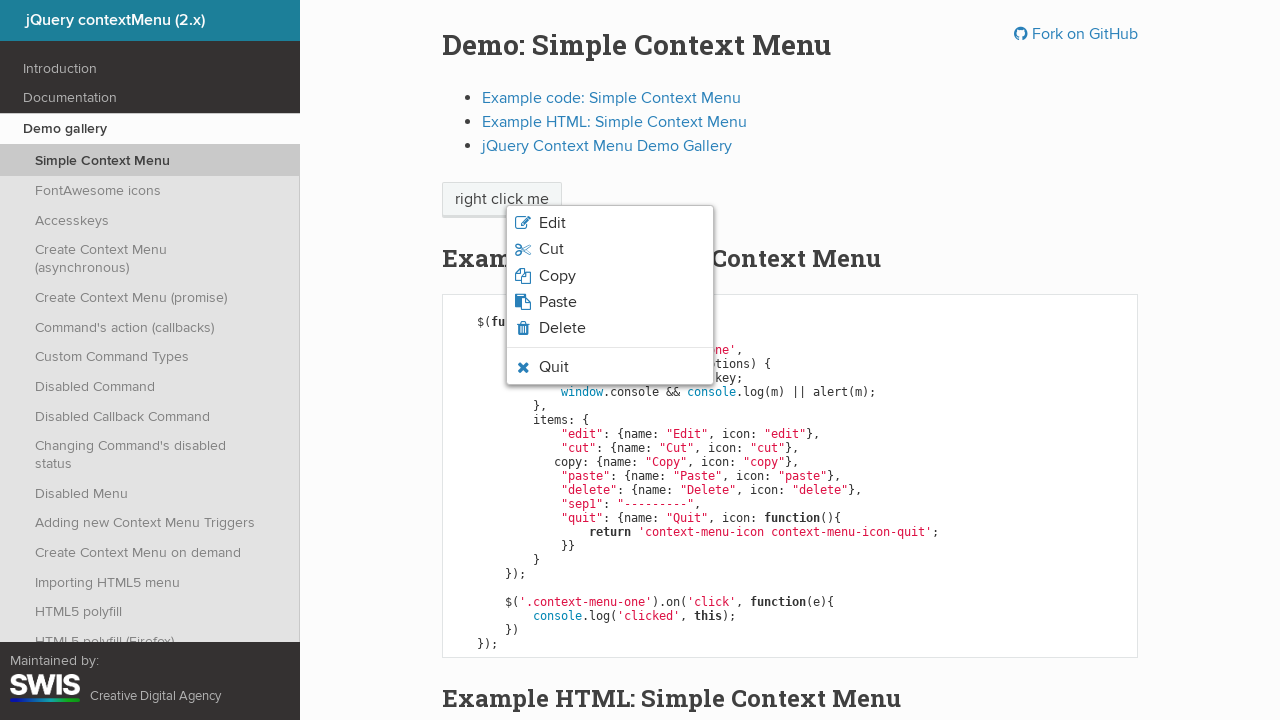

Clicked 'Copy' option from context menu at (610, 276) on xpath=//li[@class='context-menu-item context-menu-icon context-menu-icon-copy']
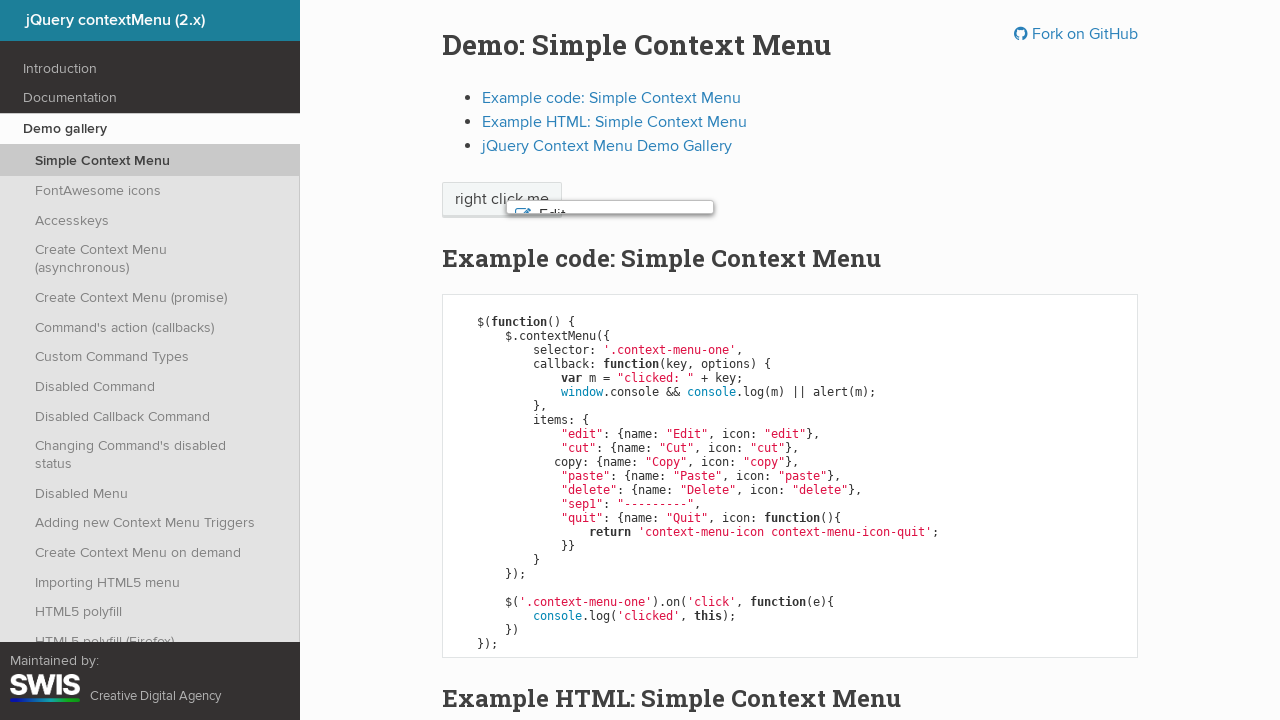

Set up alert handler to accept dialogs
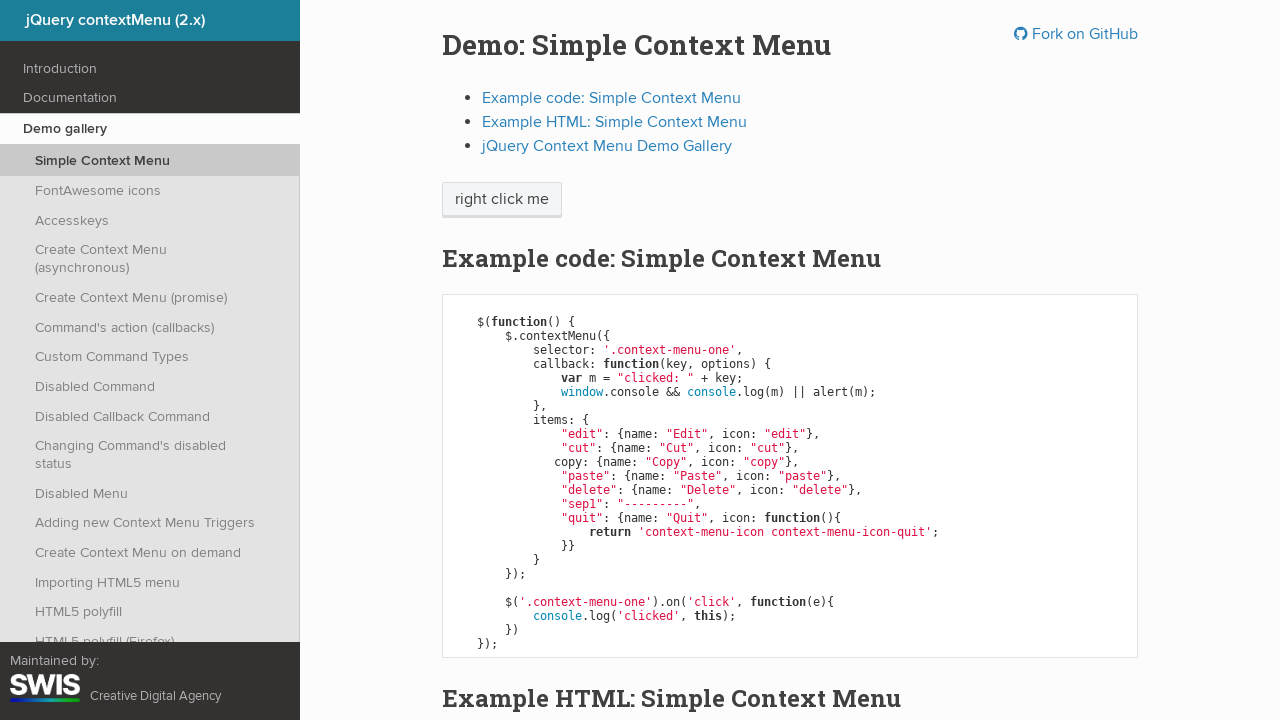

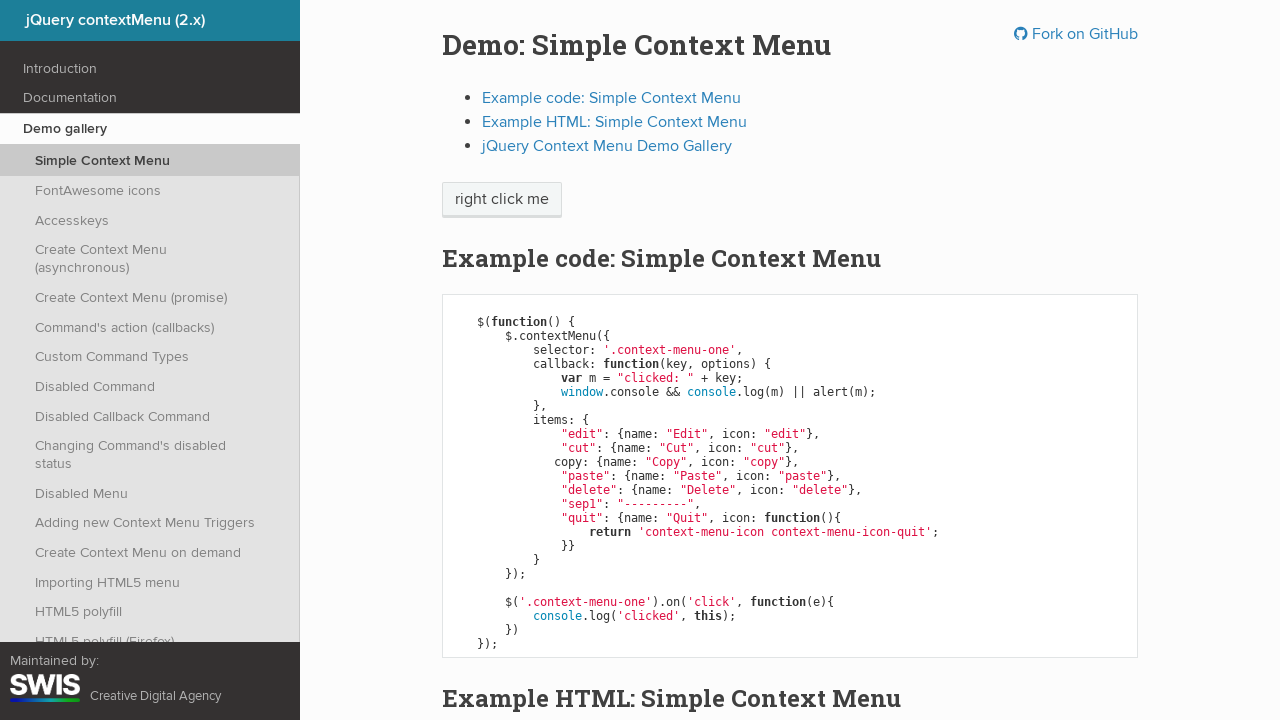